Tests file upload functionality on a demo page by selecting files, deselecting them, and selecting multiple files using the file input element.

Starting URL: https://davidwalsh.name/demo/multiple-file-upload.php

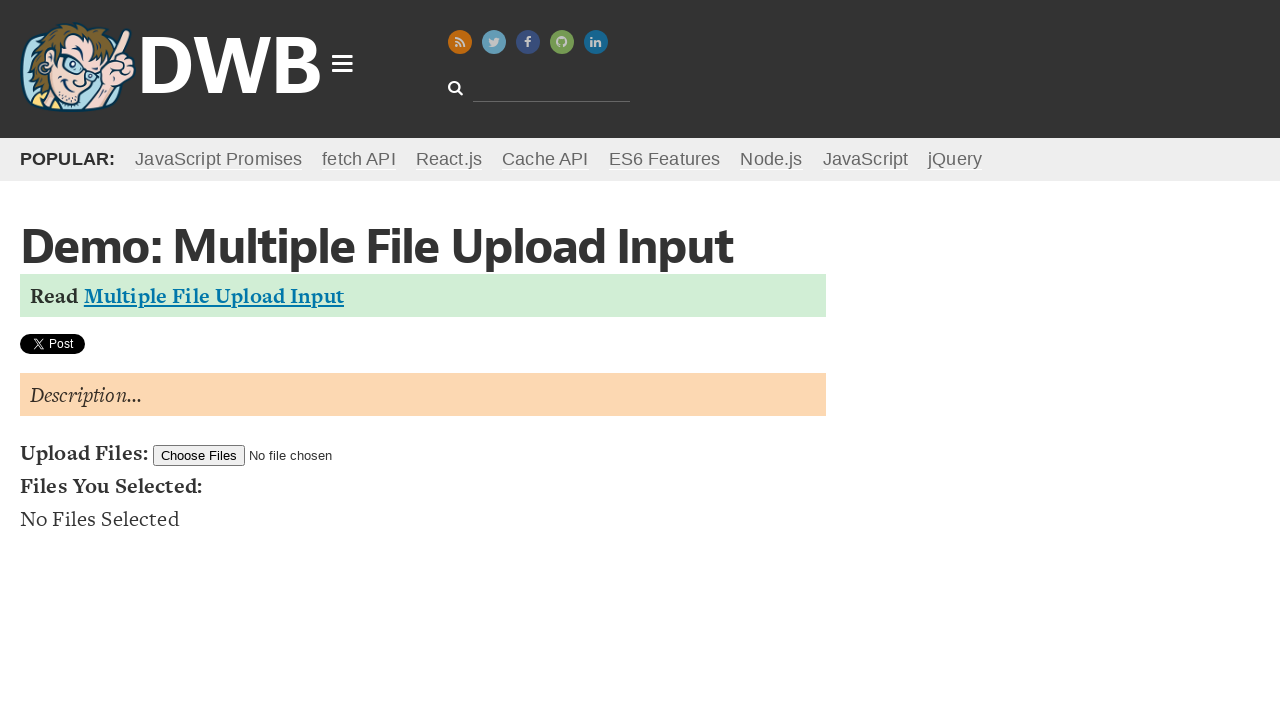

Waited for file input element to be available
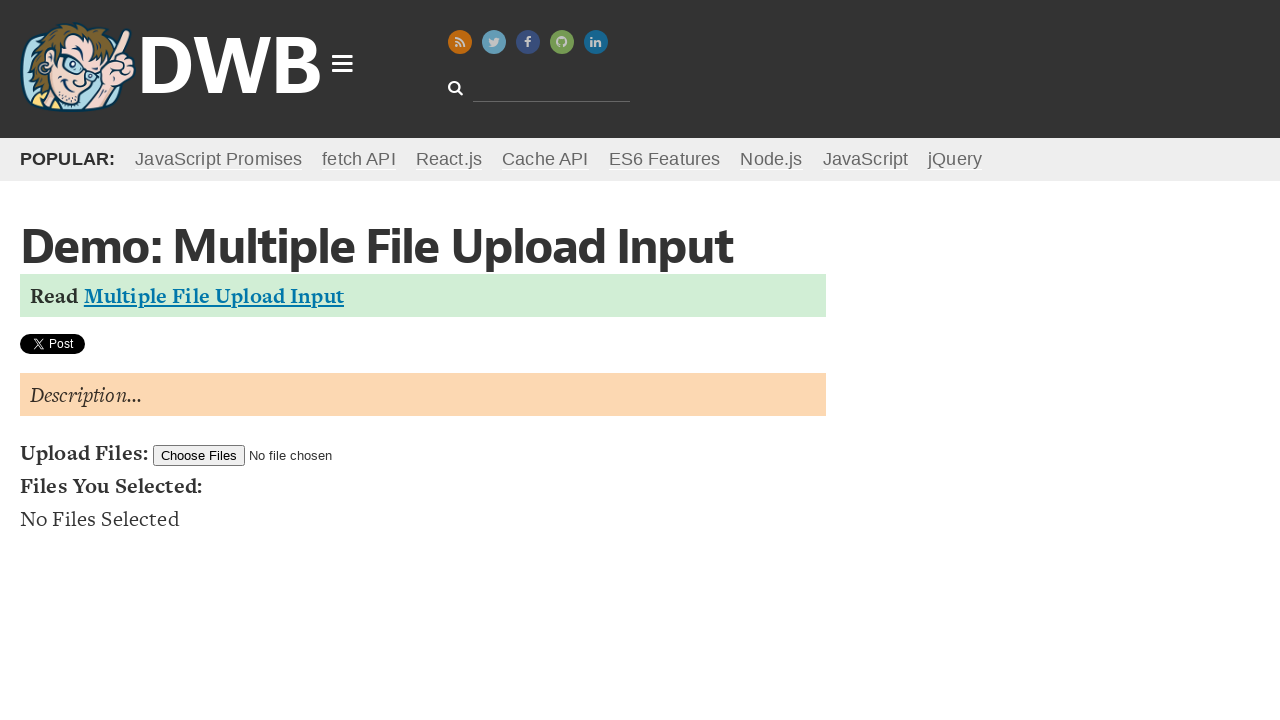

Selected single file for upload (testfile1.txt)
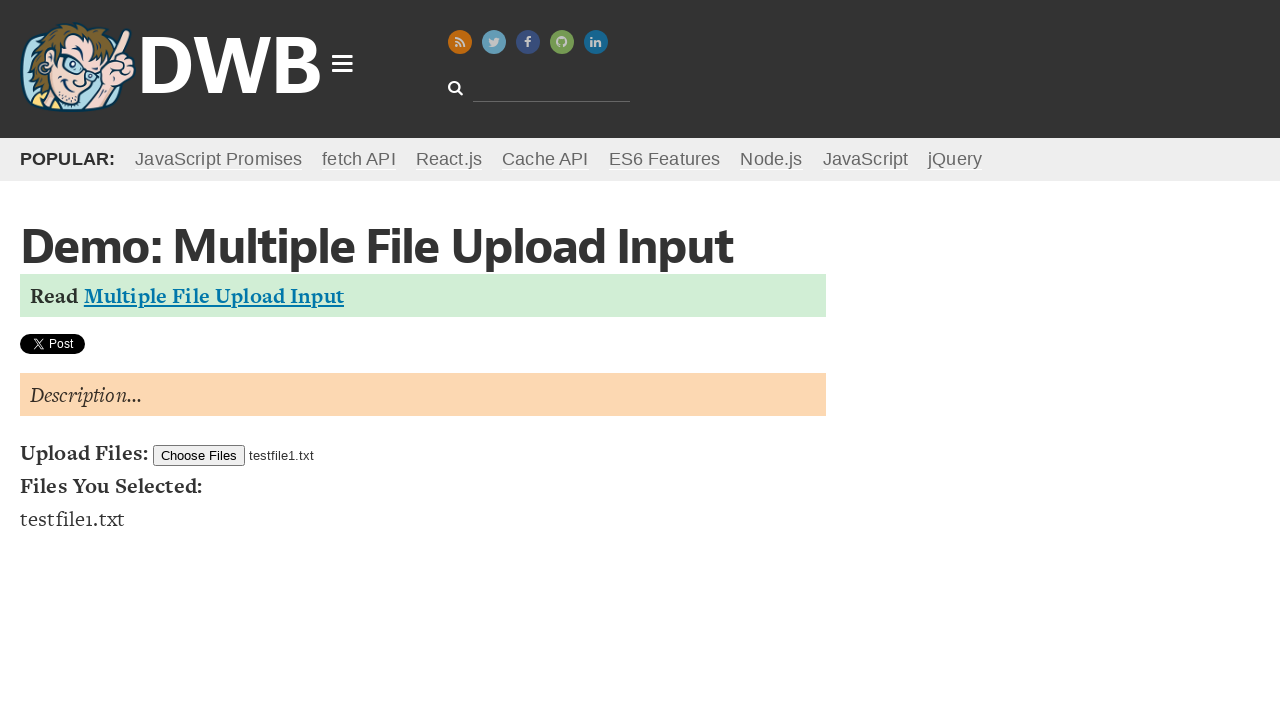

Deselected the file by clearing file input
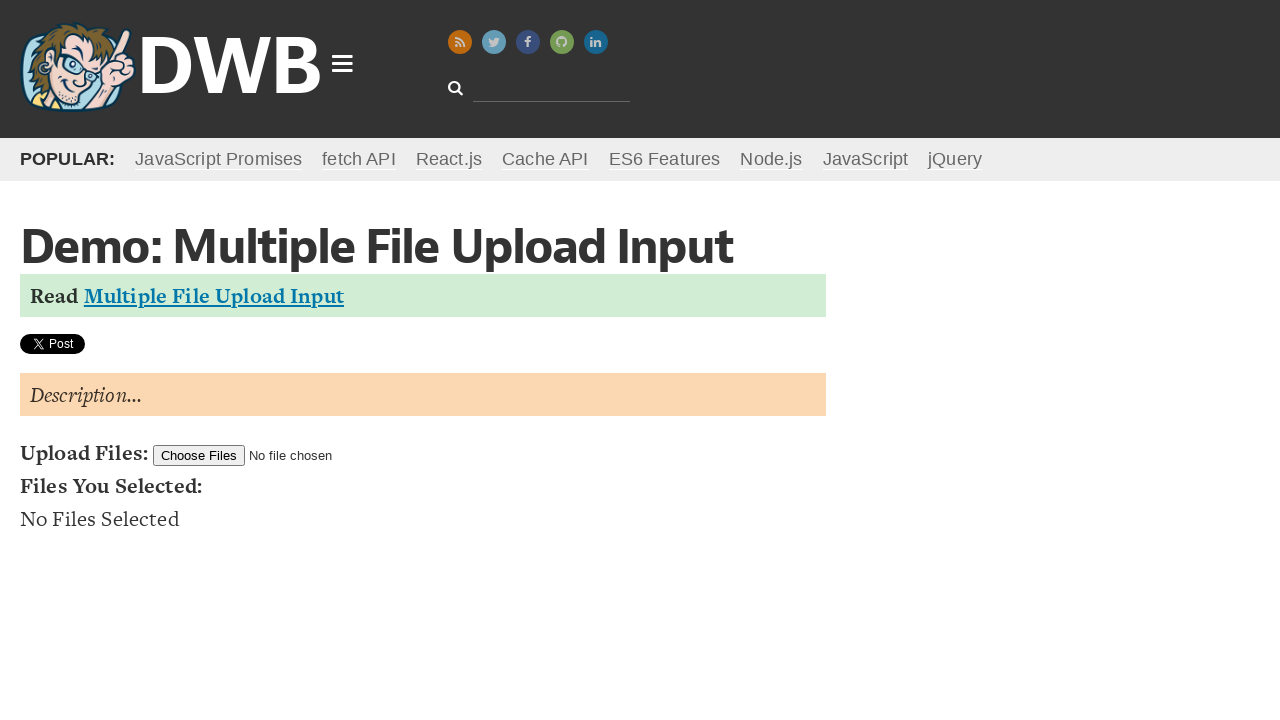

Selected multiple files for upload (testfile1.txt and testfile2.txt)
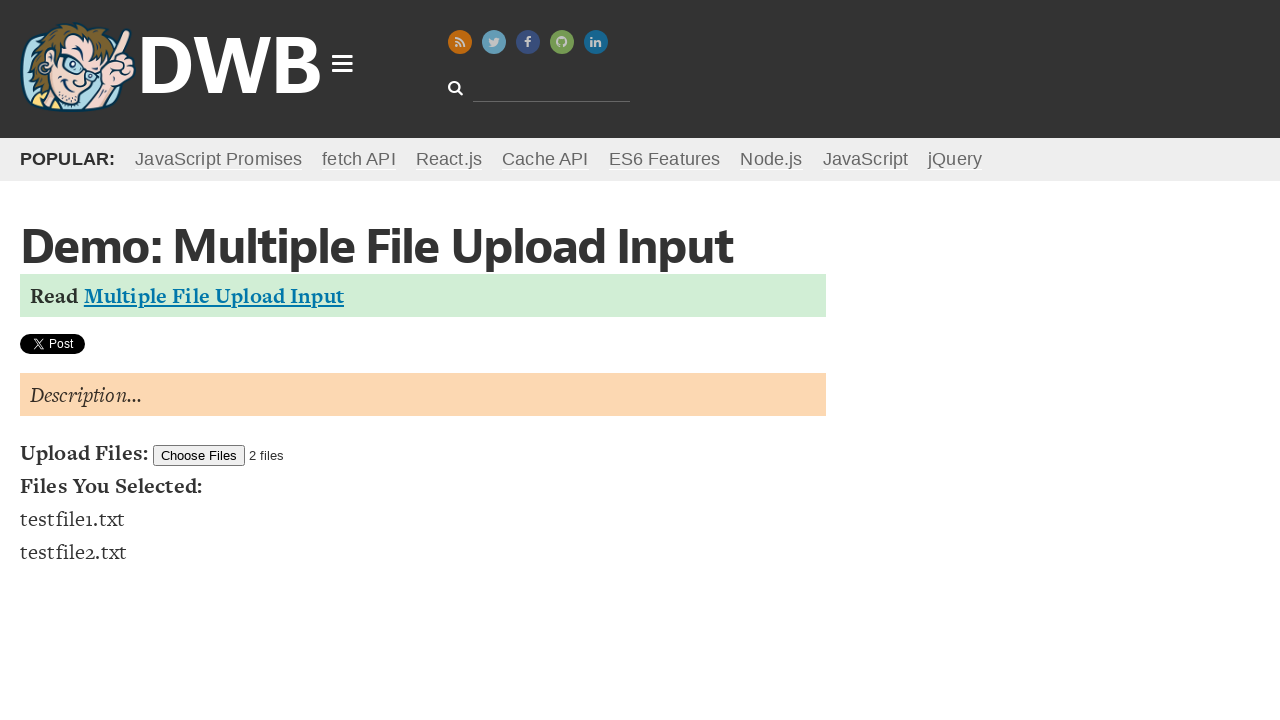

Deselected all files by clearing file input
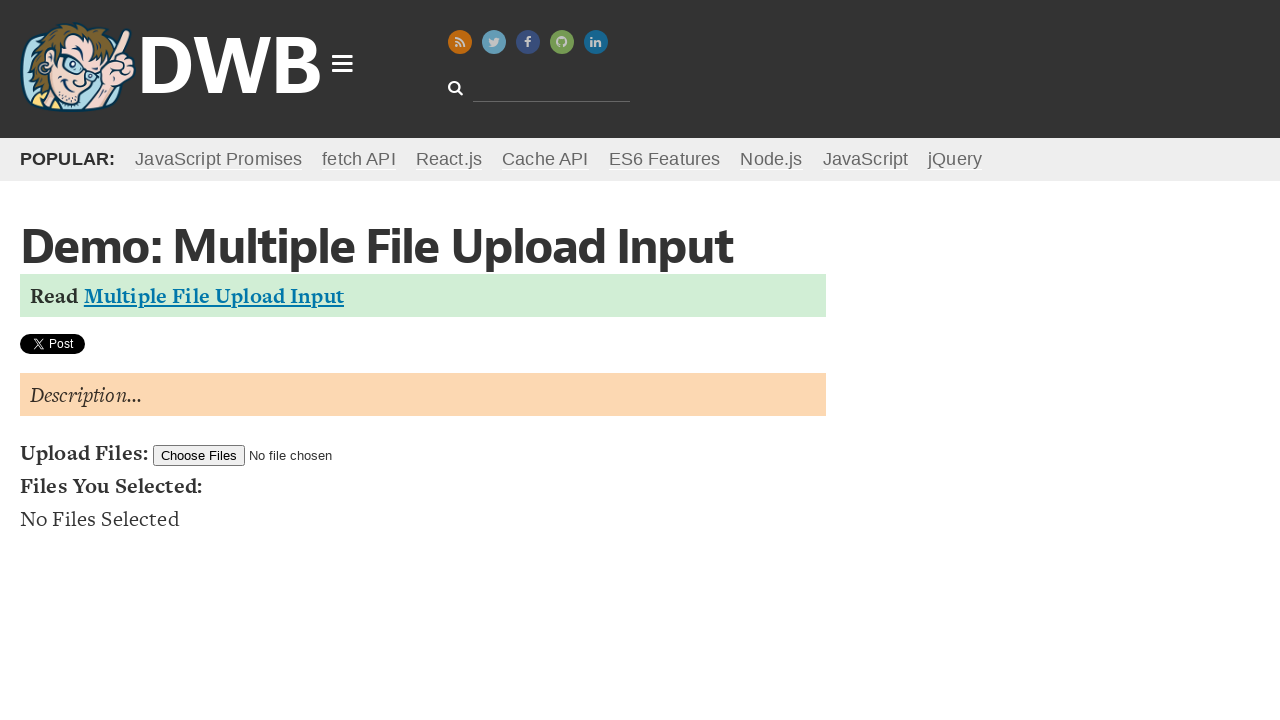

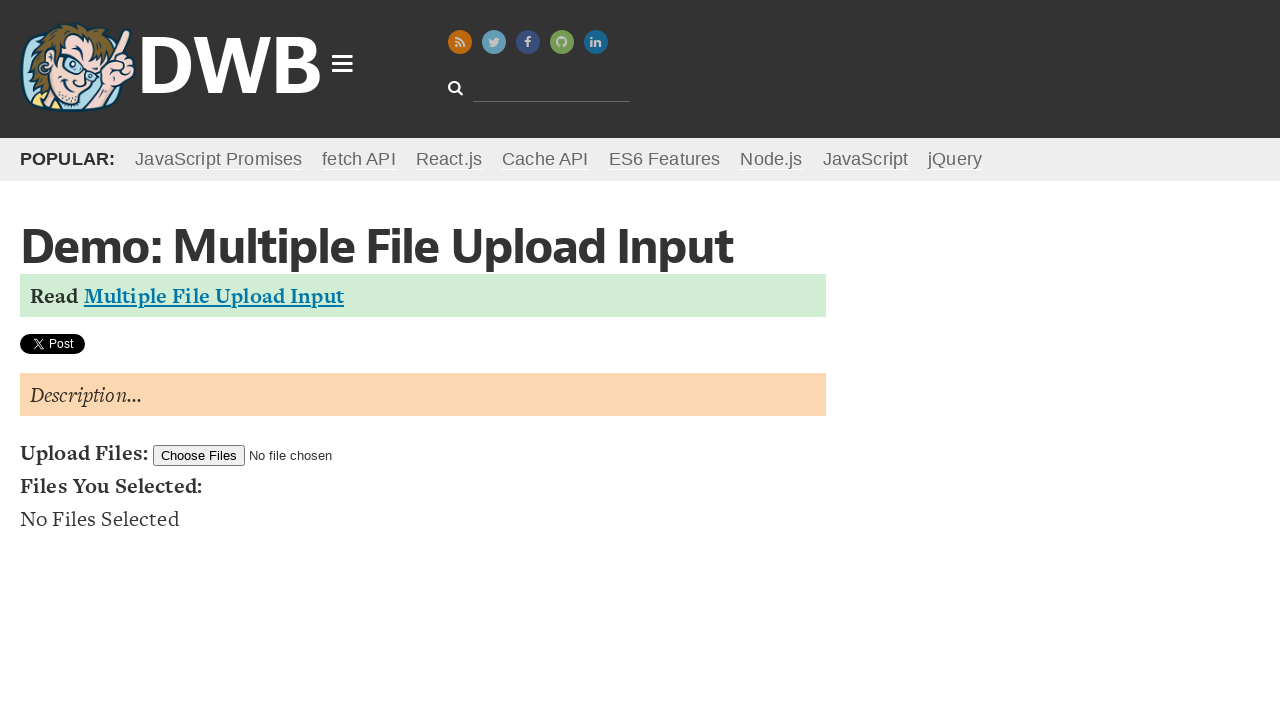